Navigates to Text Box page, fills all text fields (full name, email, current address, permanent address) and clicks Submit

Starting URL: https://demoqa.com

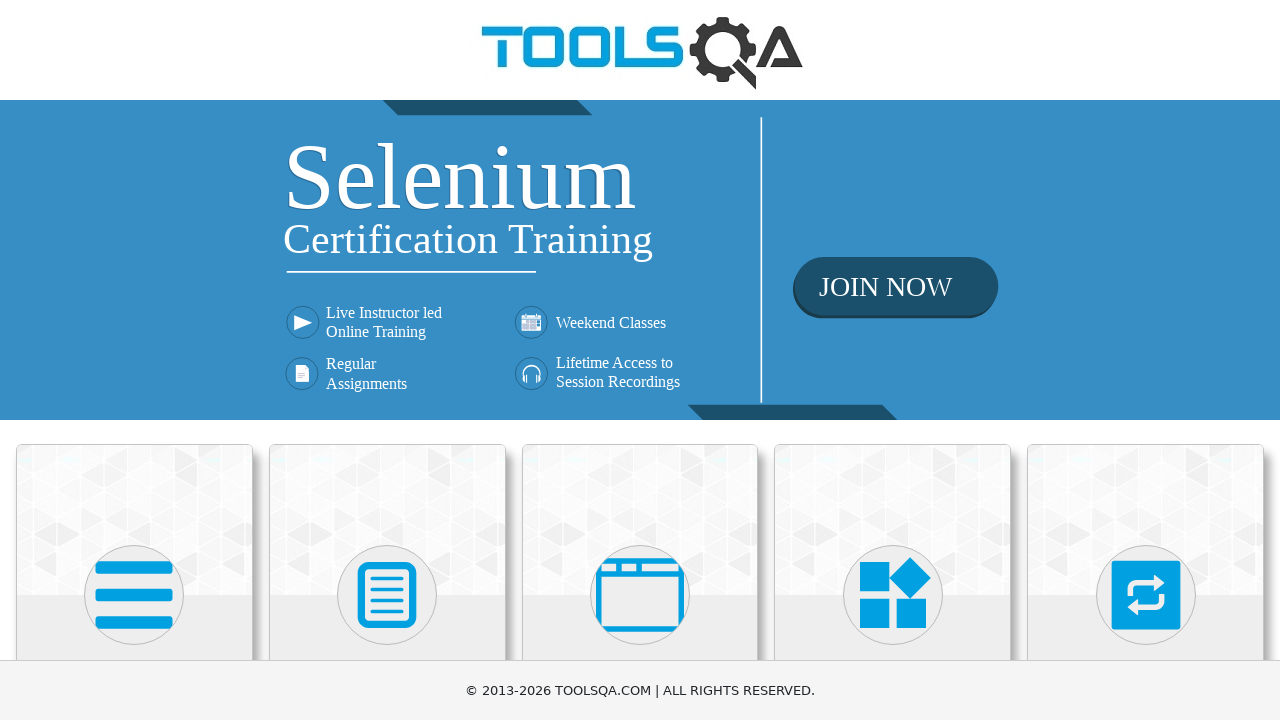

Clicked 'Elements' menu item at (134, 360) on internal:text="Elements"i
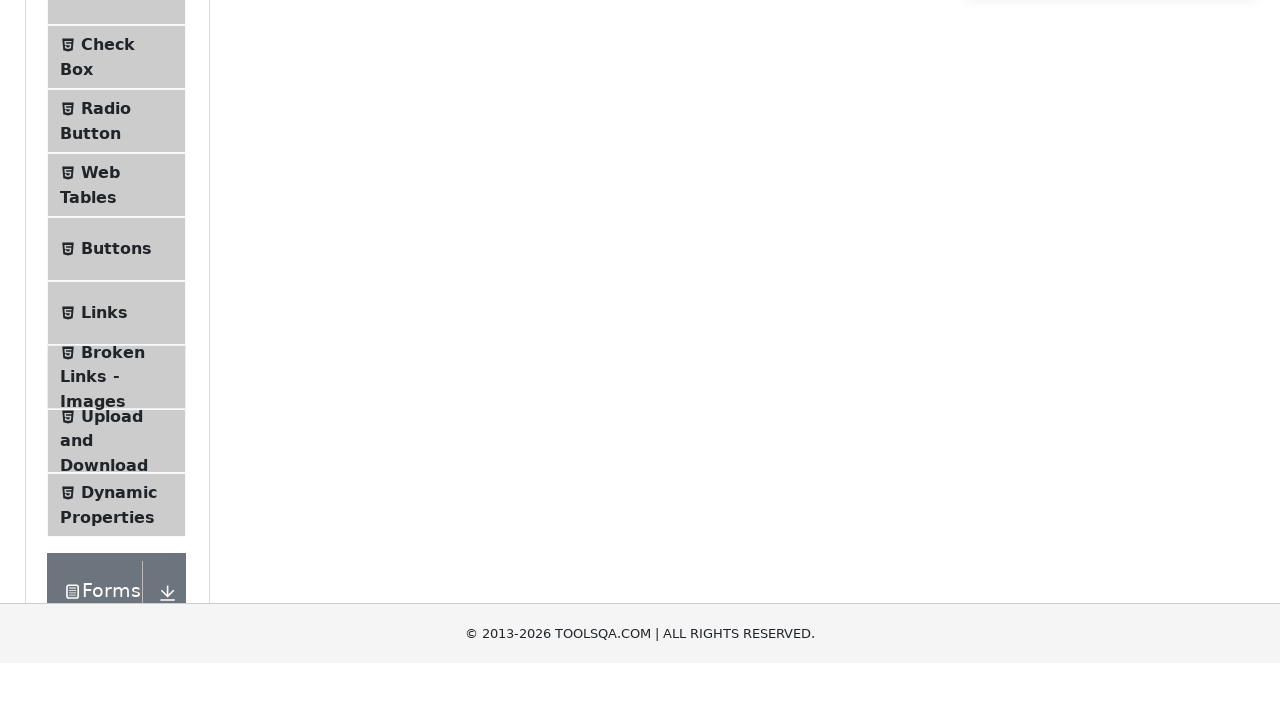

Clicked 'Text Box' option to navigate to Text Box page at (119, 261) on internal:text="Text Box"i
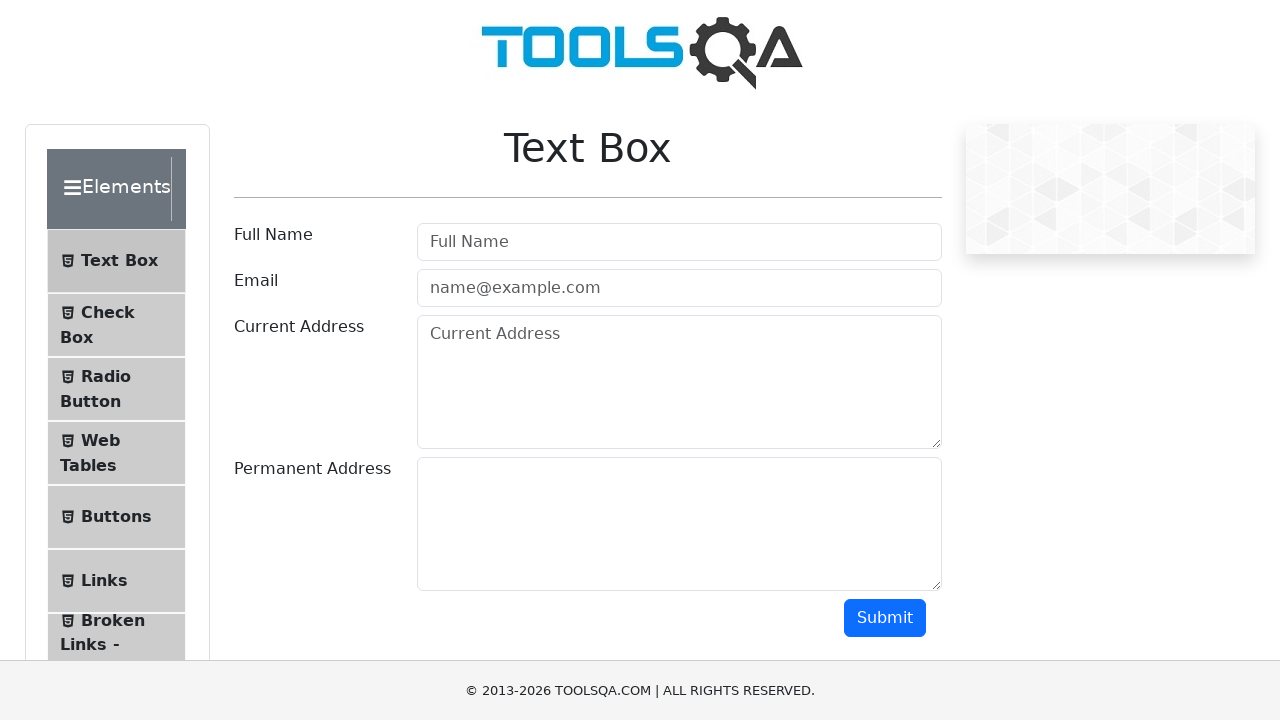

Clicked Full Name field at (679, 242) on internal:attr=[placeholder="Full Name"i]
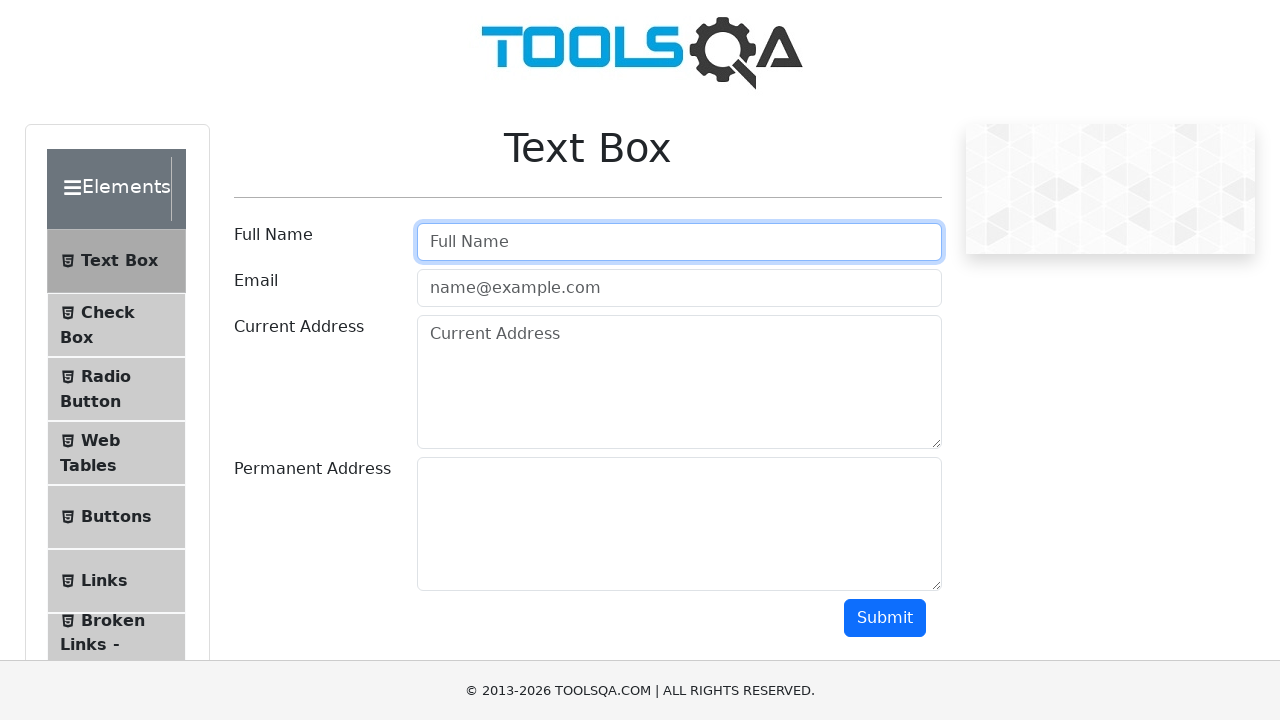

Filled Full Name field with 'Aleks Stef' on internal:attr=[placeholder="Full Name"i]
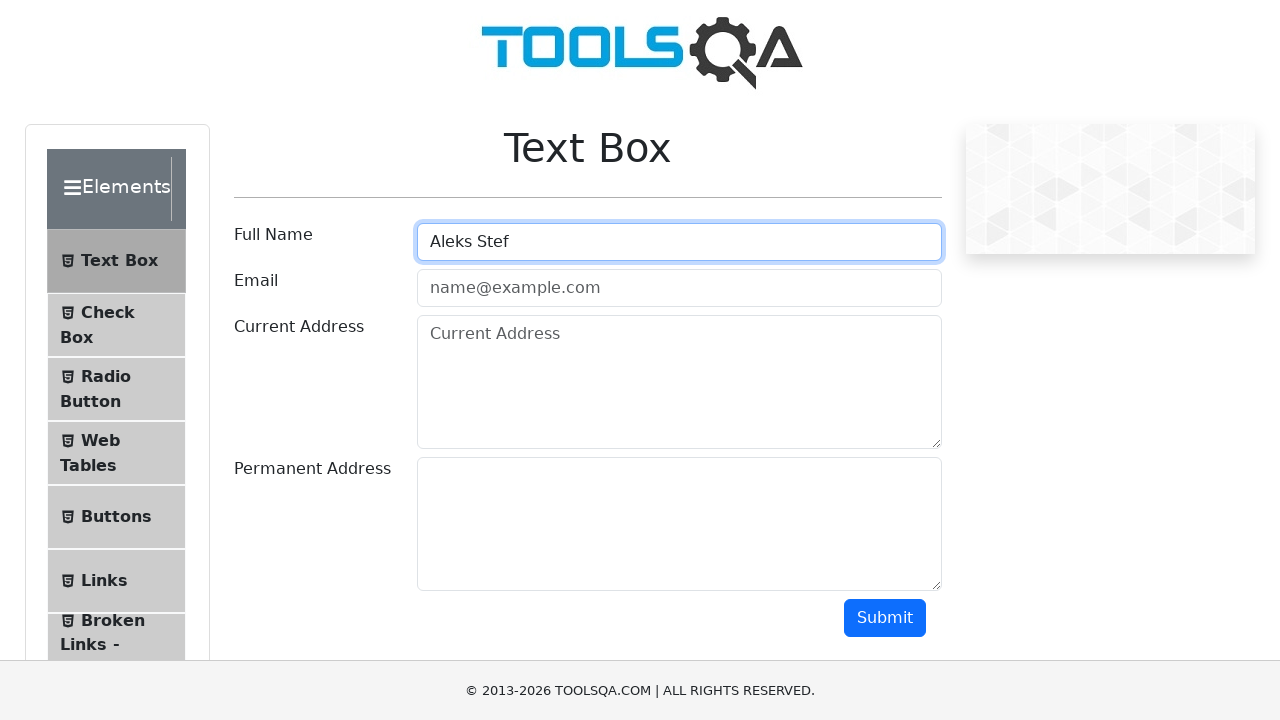

Clicked Email field at (679, 288) on internal:attr=[placeholder="name@example.com"i]
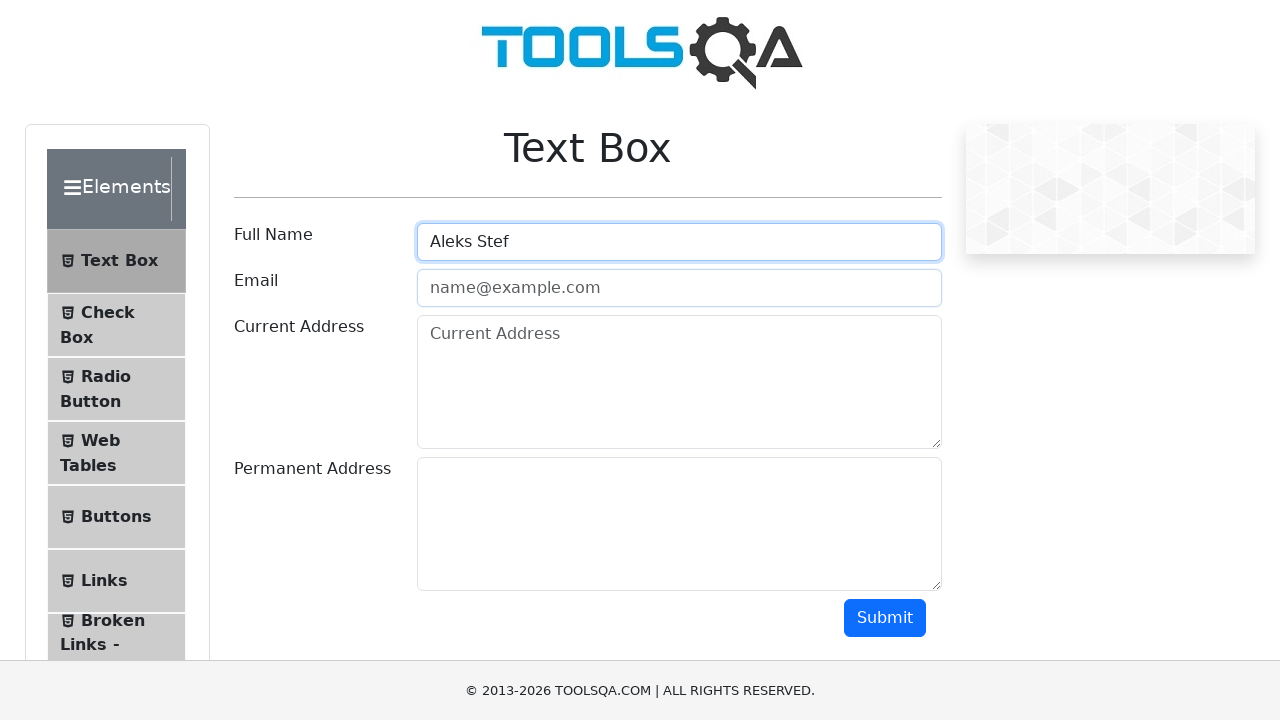

Filled Email field with 'astef@mail.com' on internal:attr=[placeholder="name@example.com"i]
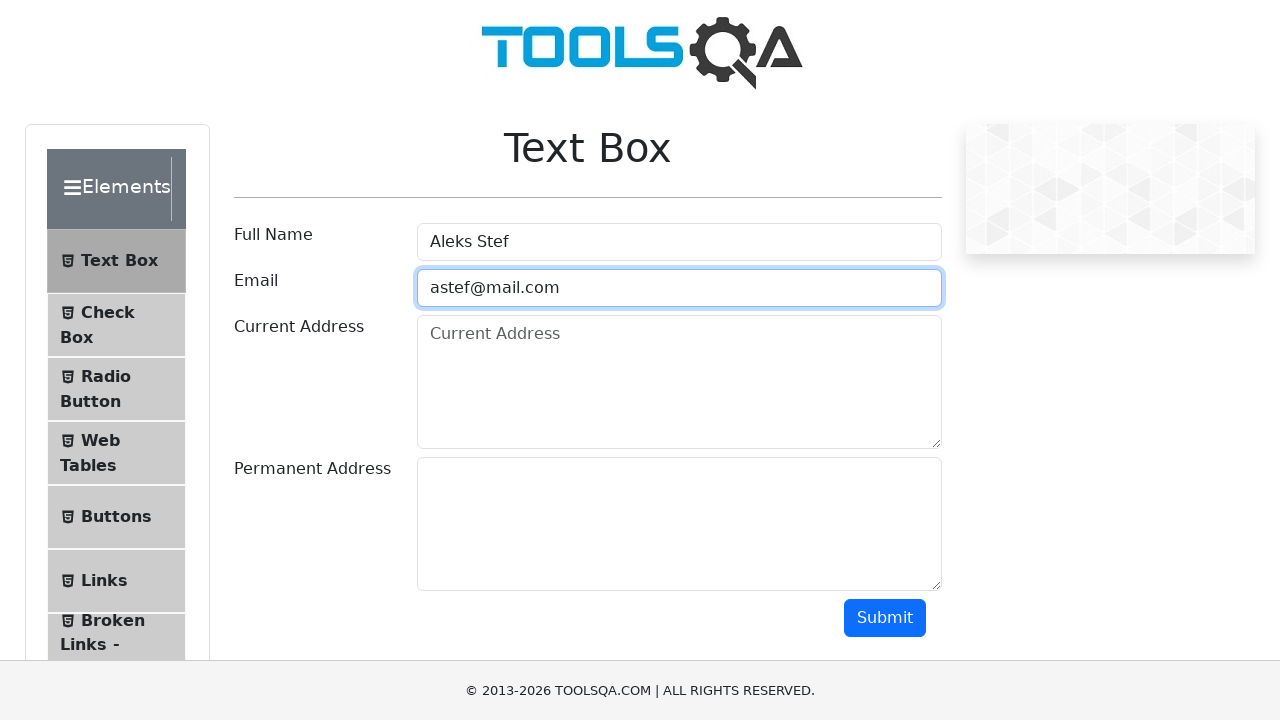

Clicked Current Address field at (679, 382) on internal:attr=[placeholder="Current Address"i]
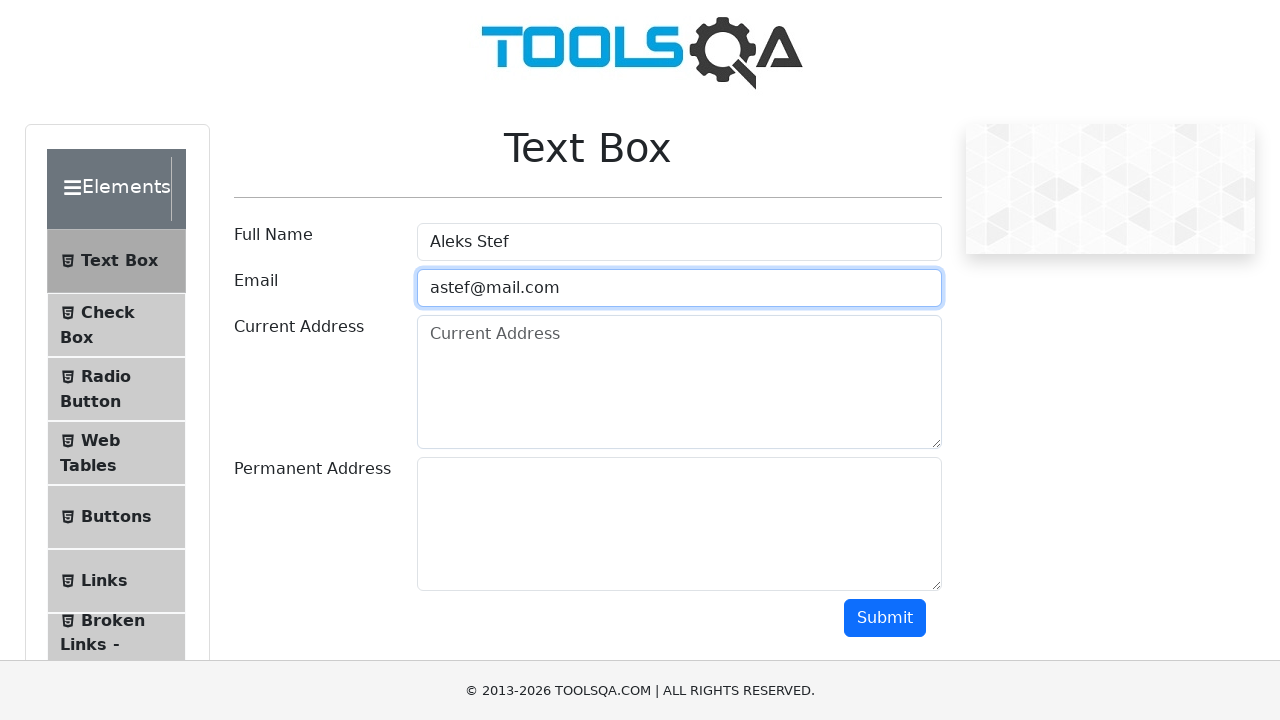

Filled Current Address field with 'ABC, 1000 - Skopje' on internal:attr=[placeholder="Current Address"i]
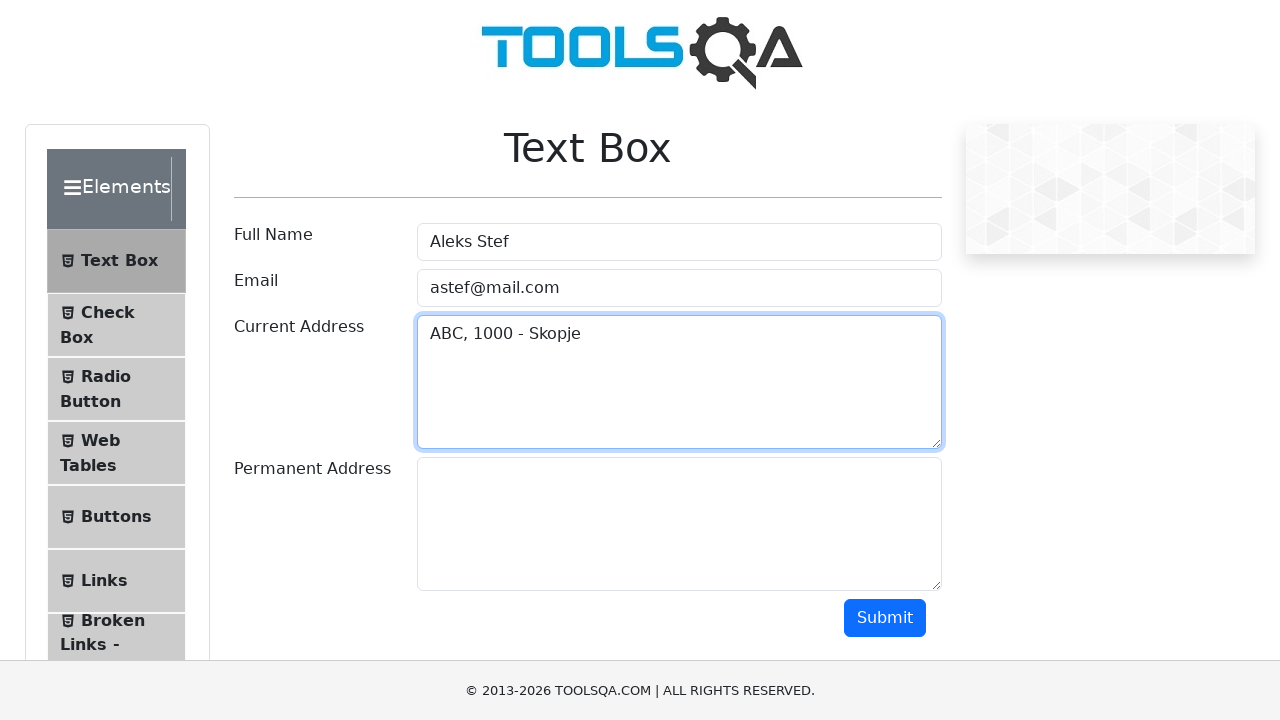

Clicked Permanent Address field at (679, 524) on #permanentAddress
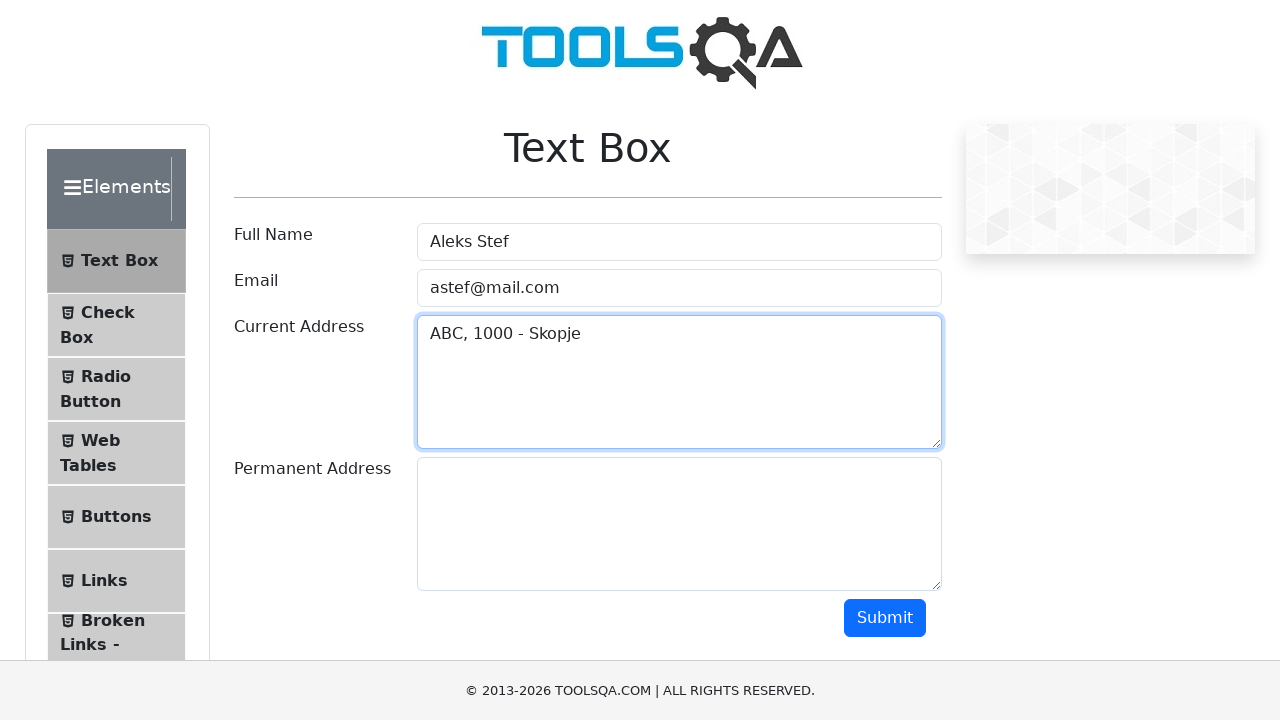

Filled Permanent Address field with 'DEF, 1000 - Skopje' on #permanentAddress
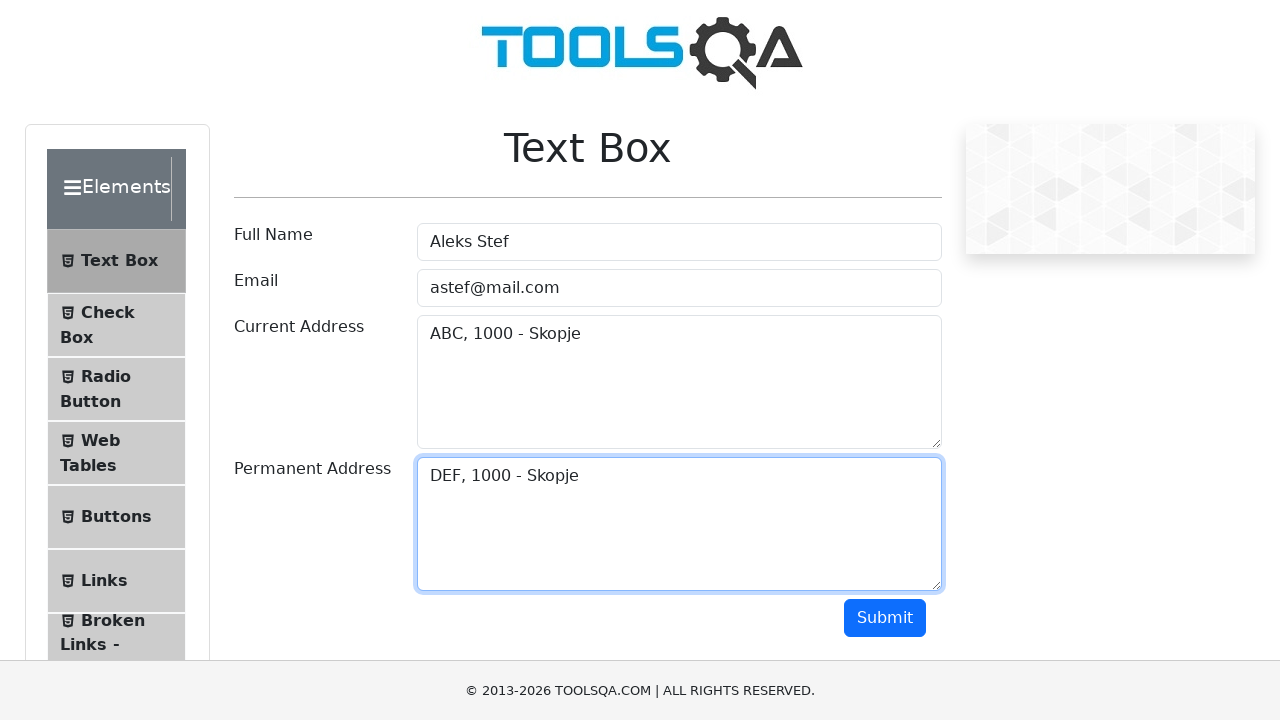

Clicked Submit button to submit all filled text fields at (885, 618) on internal:role=button[name="Submit"i]
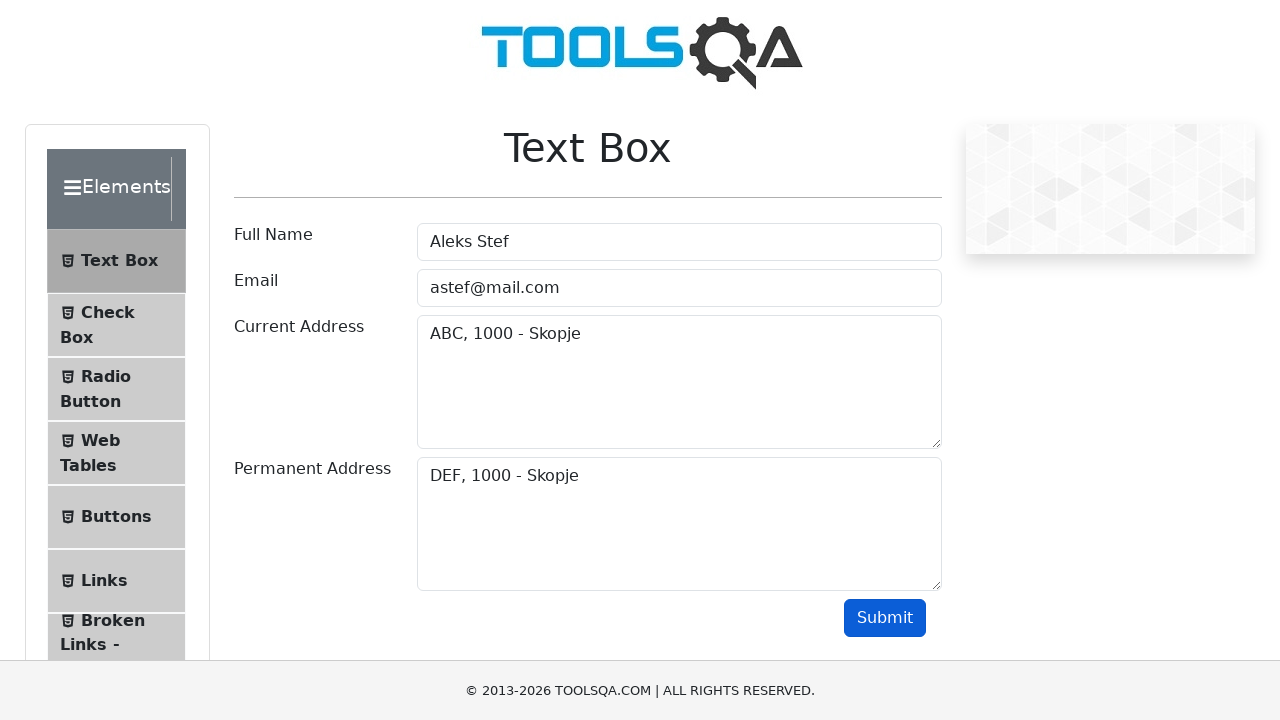

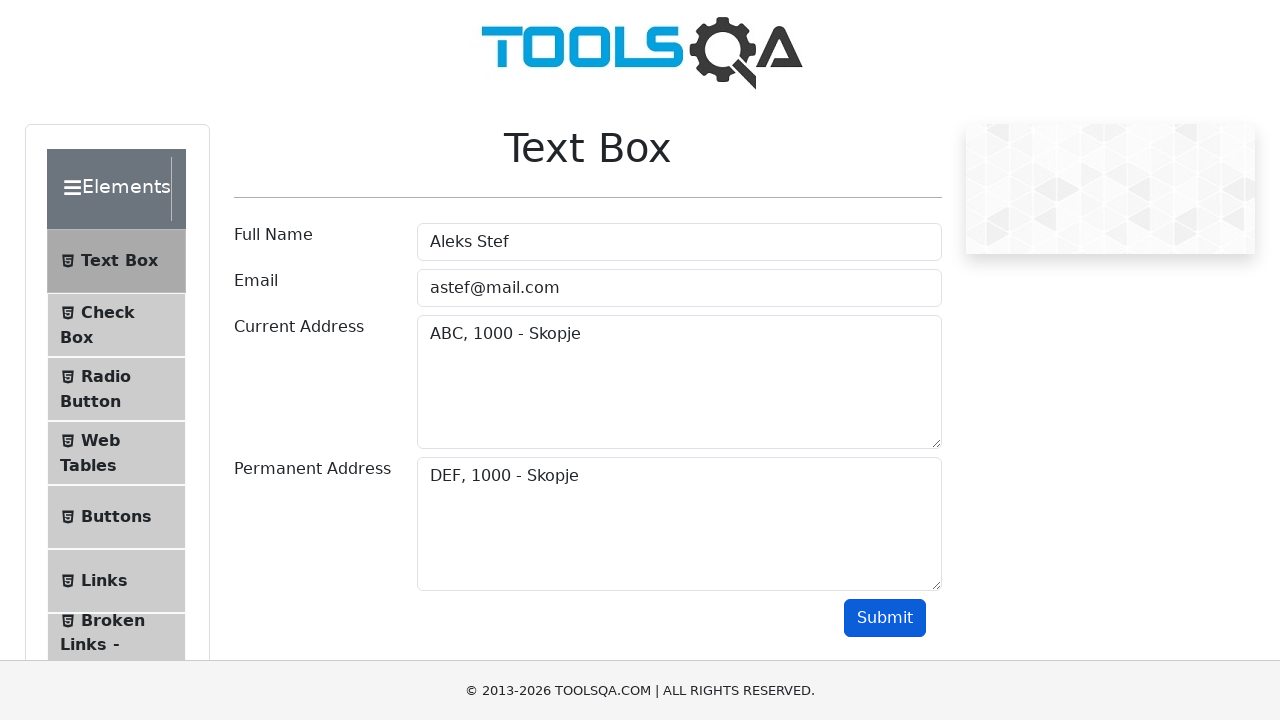